Tests search functionality by entering a Ukrainian search query for a medical pouch and submitting the search form

Starting URL: https://militarist.ua/ua/

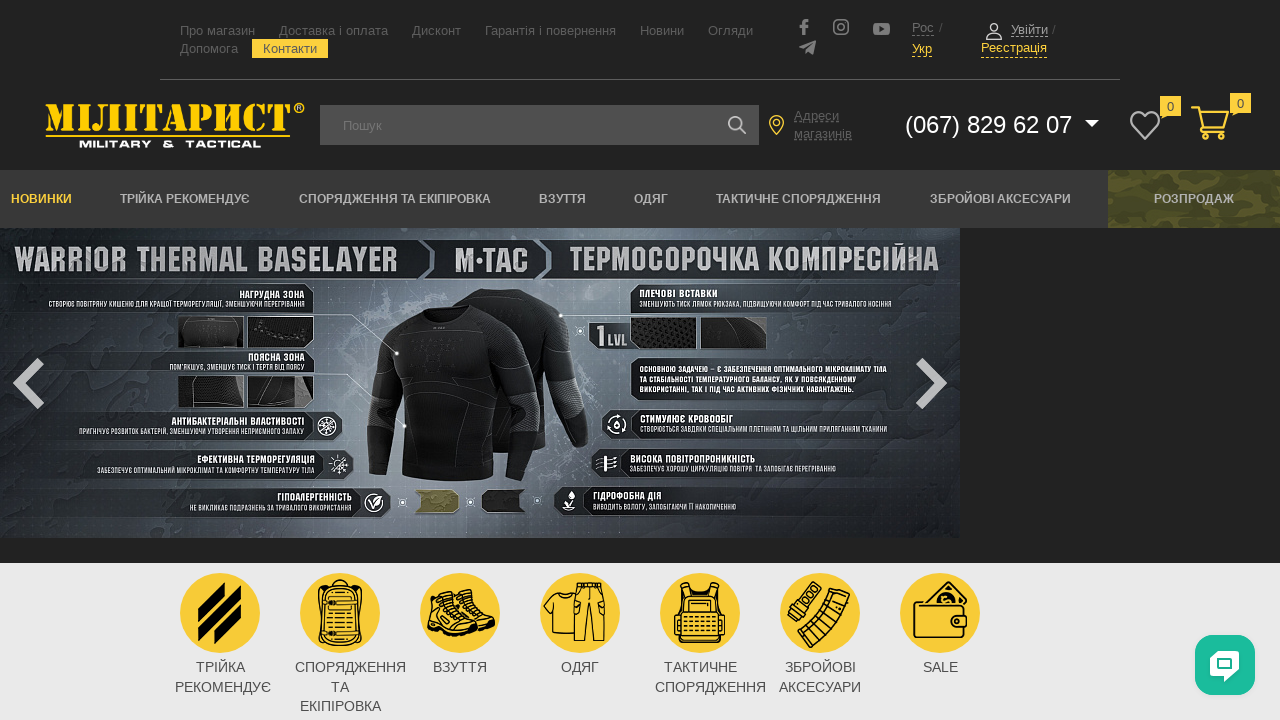

Filled search field with Ukrainian query 'підсумок медичний горизонтальний' (medical pouch horizontal) on //*[@id='title-search-input']
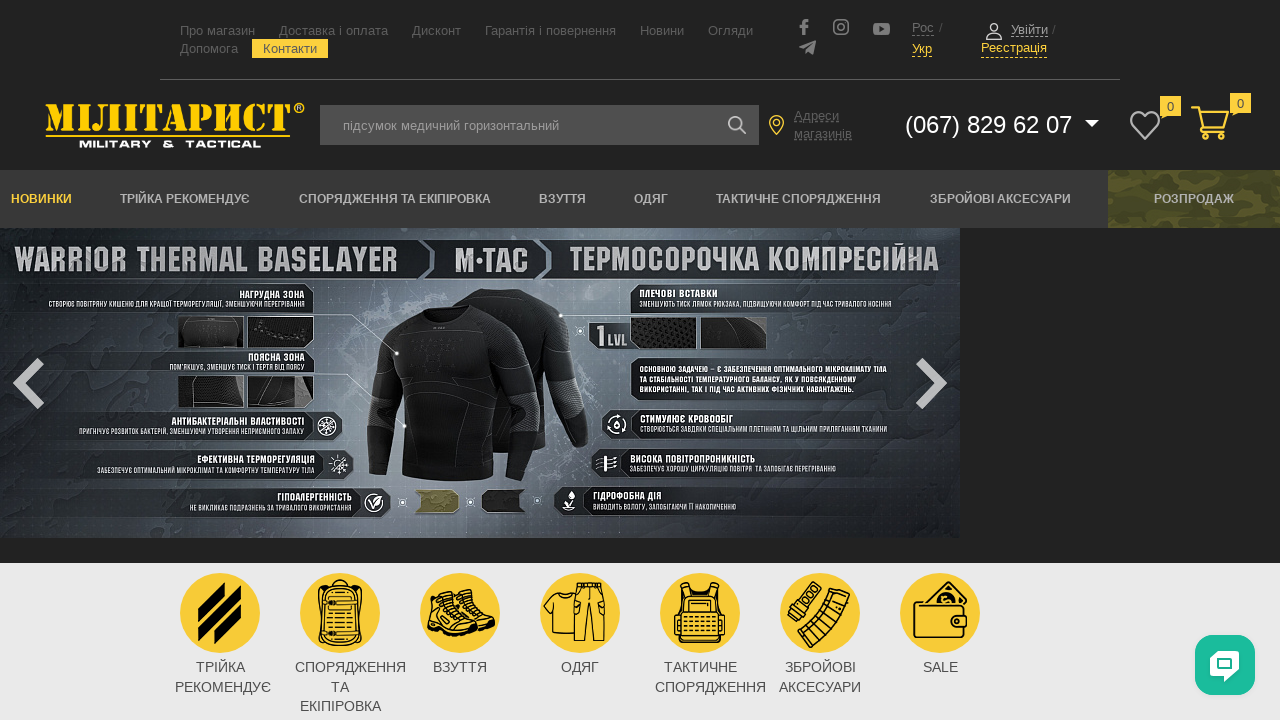

Pressed Enter to submit search form on //*[@id='title-search-input']
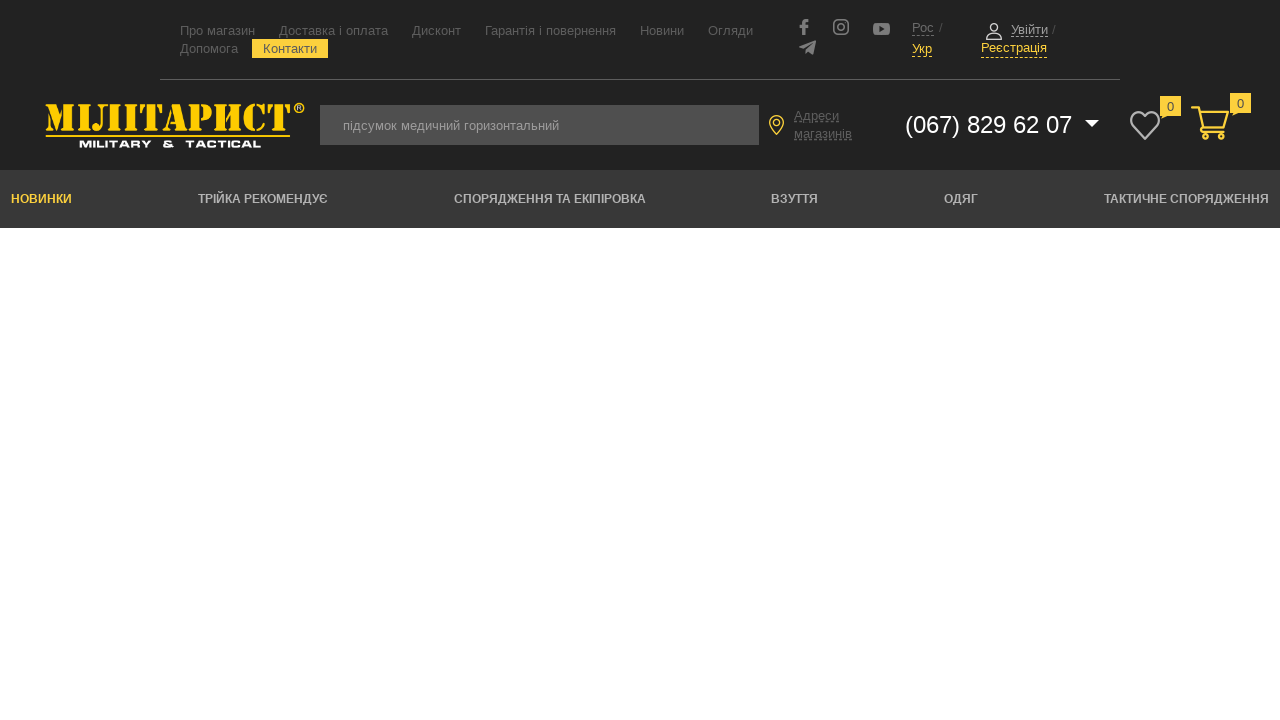

Search results appeared with matching product
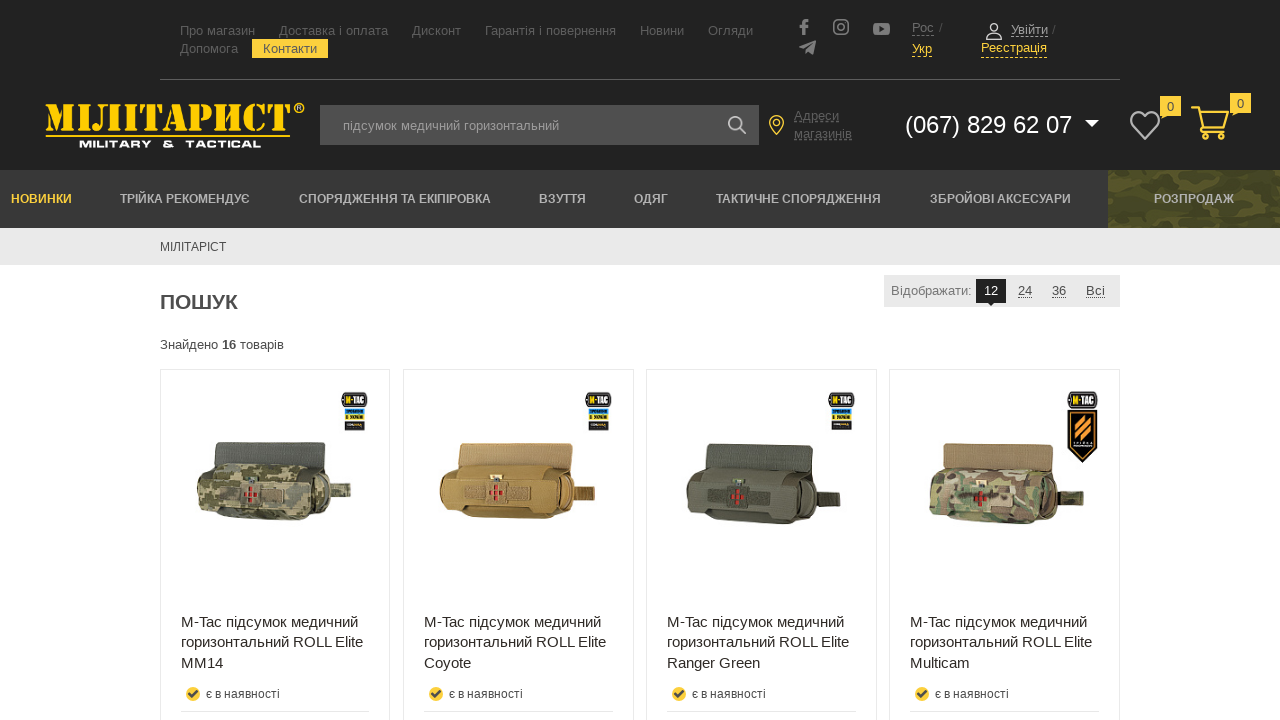

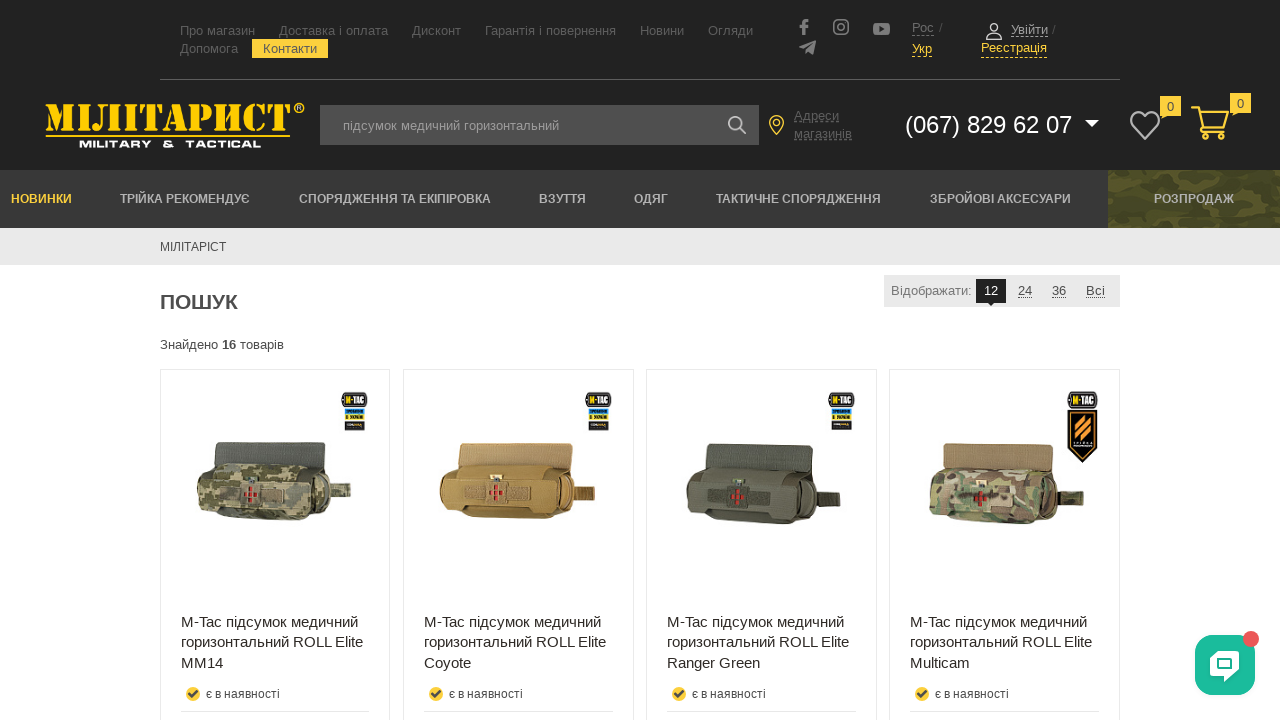